Tests iframe switching functionality by navigating between multiple iframes and interacting with elements inside them, including clicking toggle buttons and a play button

Starting URL: https://www.automationtesting.co.uk/iframes.html

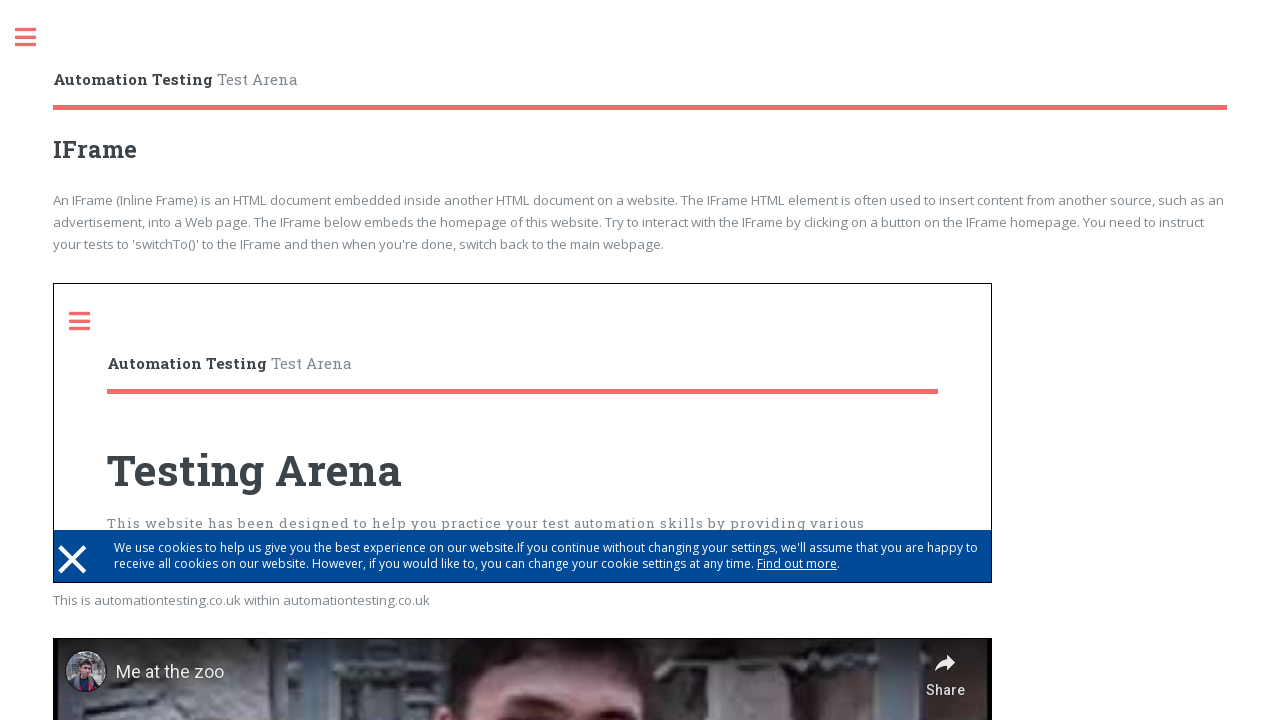

Located first iframe element
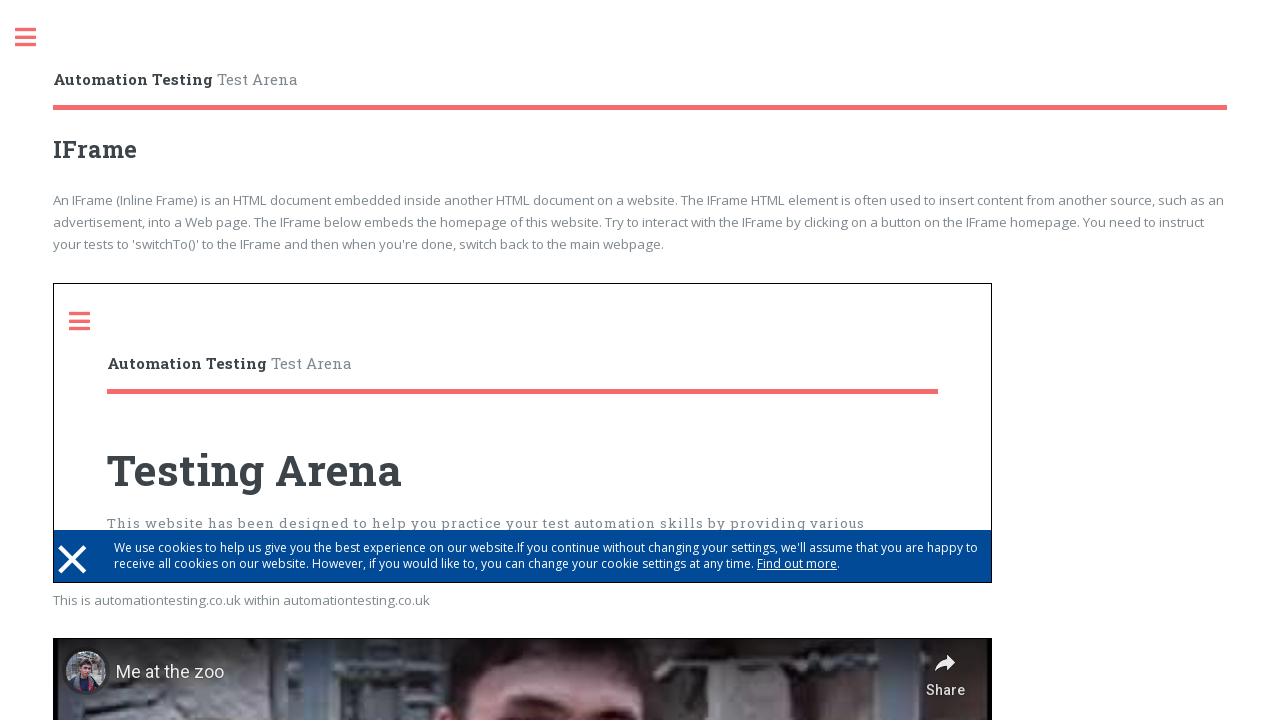

Clicked toggle button inside first iframe at (90, 321) on iframe >> nth=0 >> internal:control=enter-frame >> .toggle
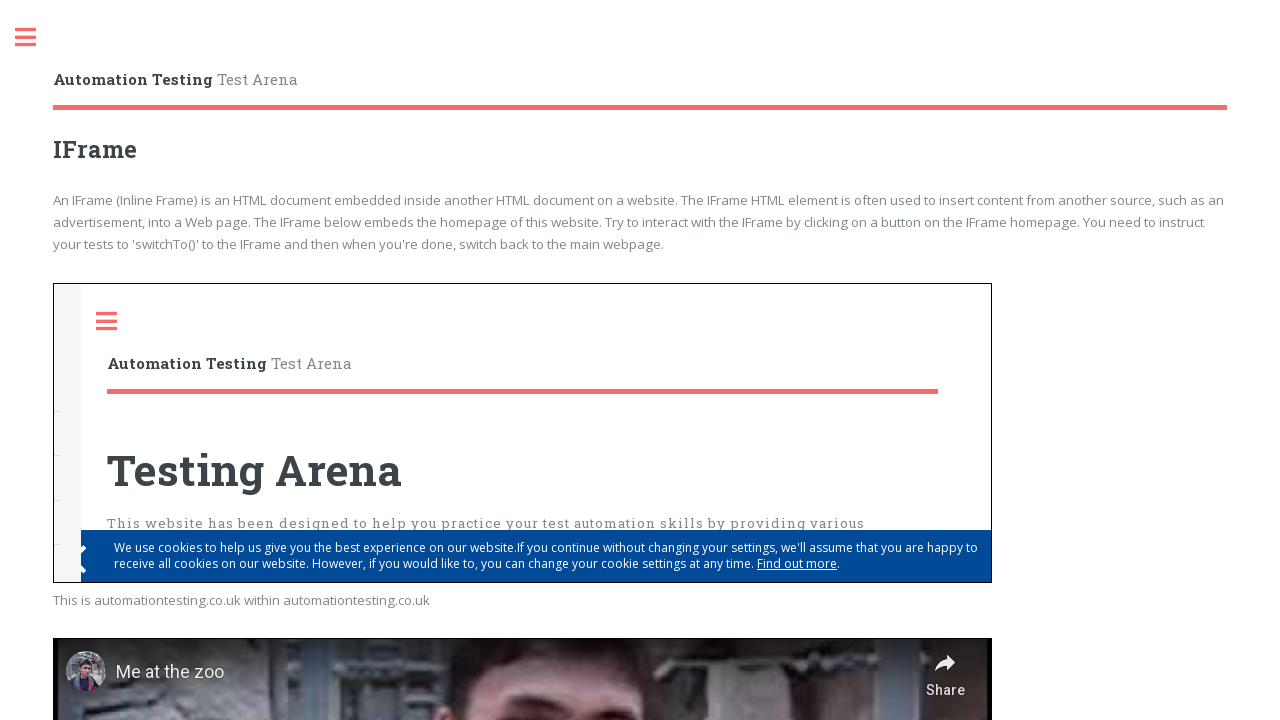

Clicked toggle button on parent frame at (36, 38) on .toggle
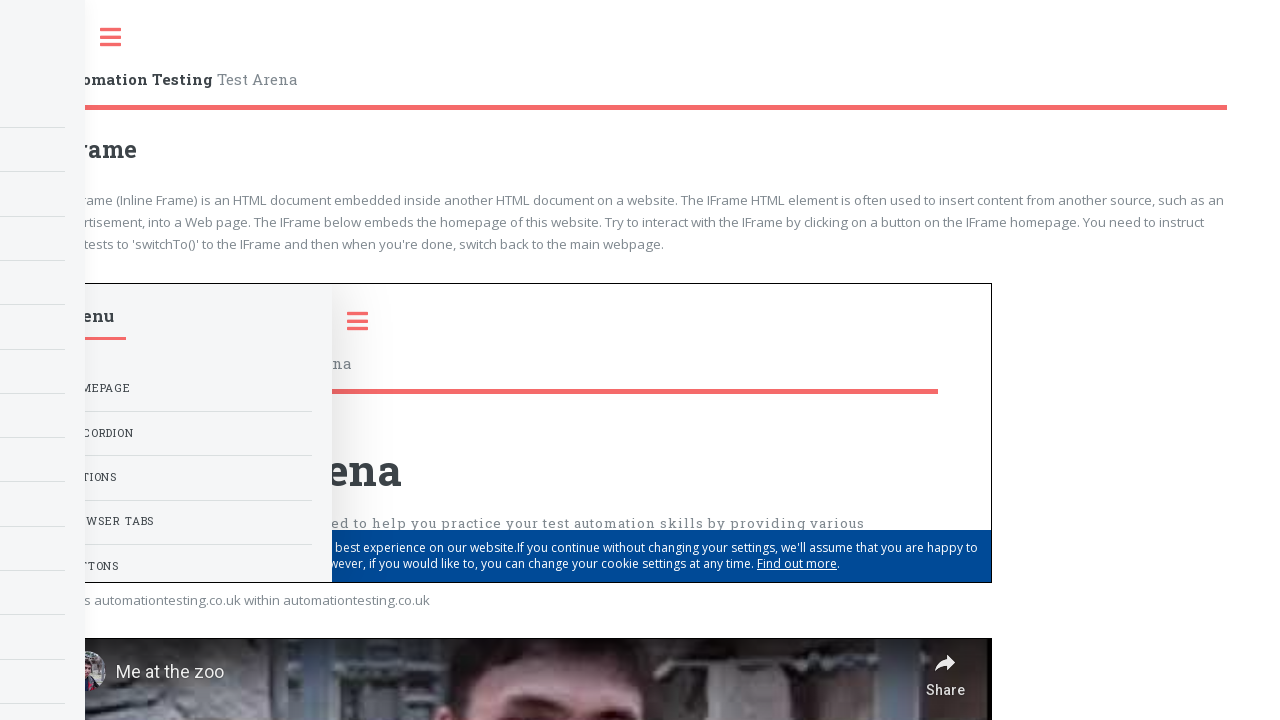

Waited 2 seconds for UI updates
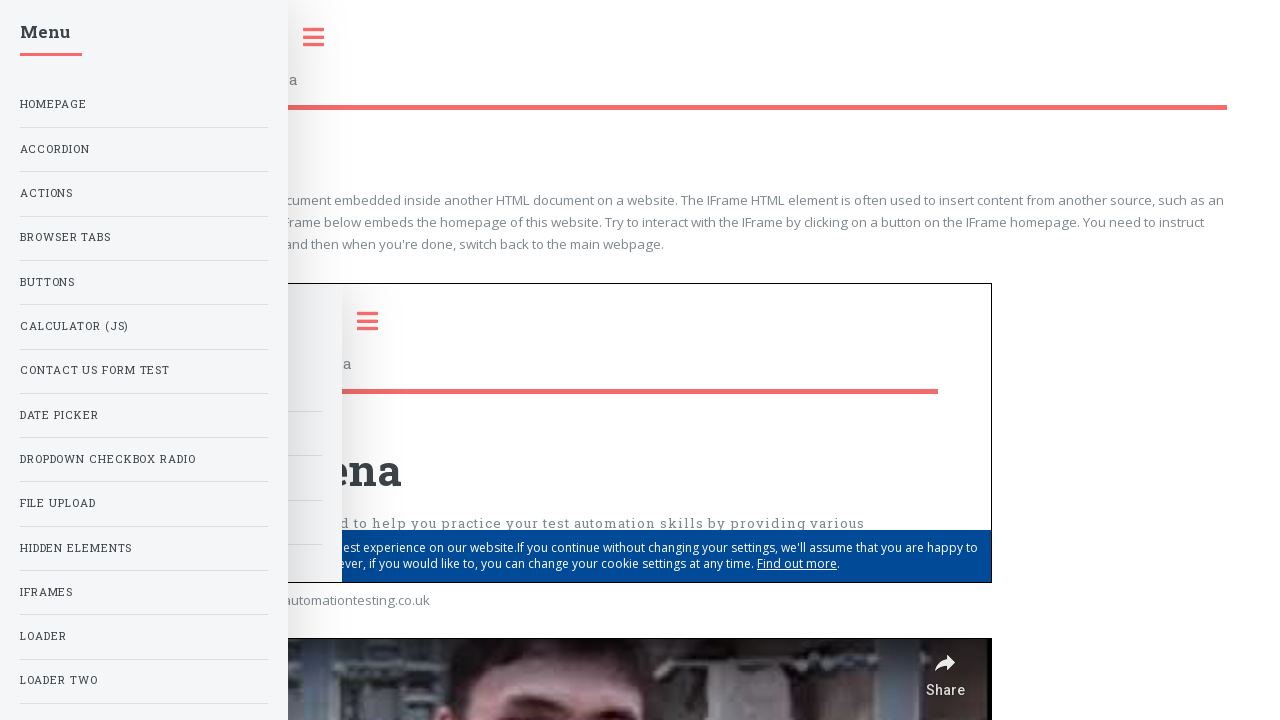

Located second iframe element
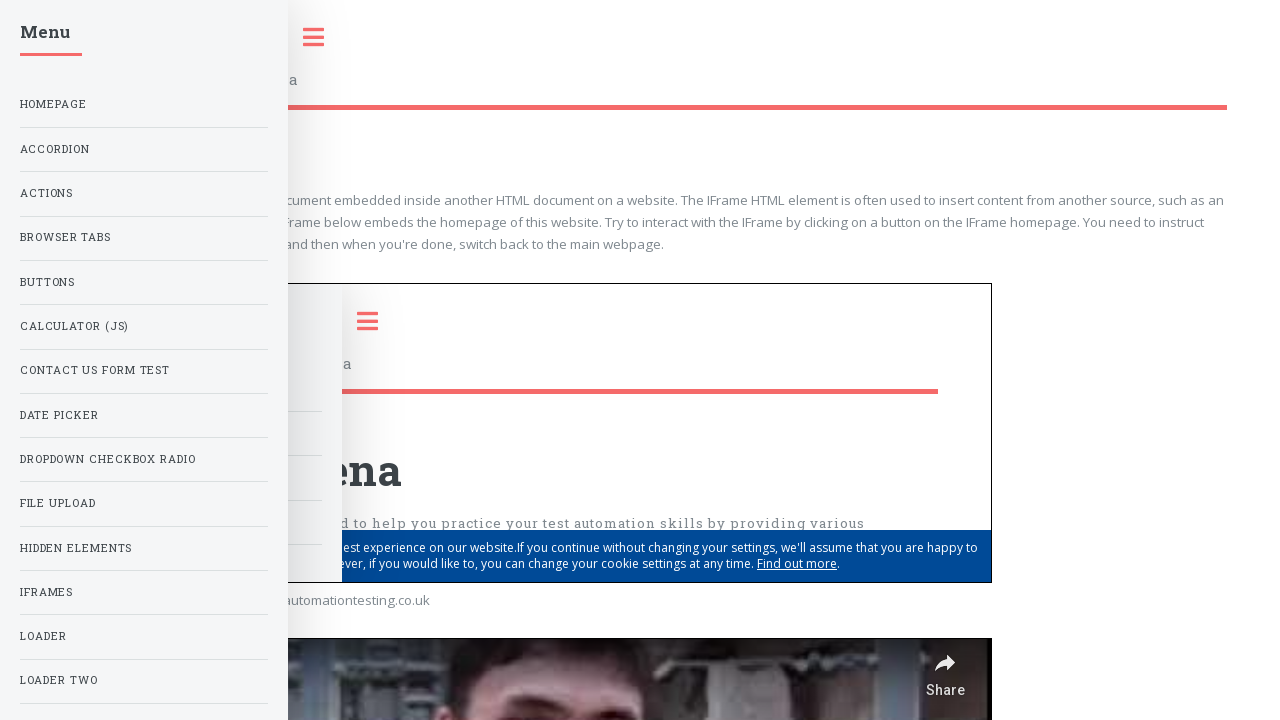

Clicked play button inside second iframe at (523, 447) on iframe >> nth=1 >> internal:control=enter-frame >> [aria-label='Play']
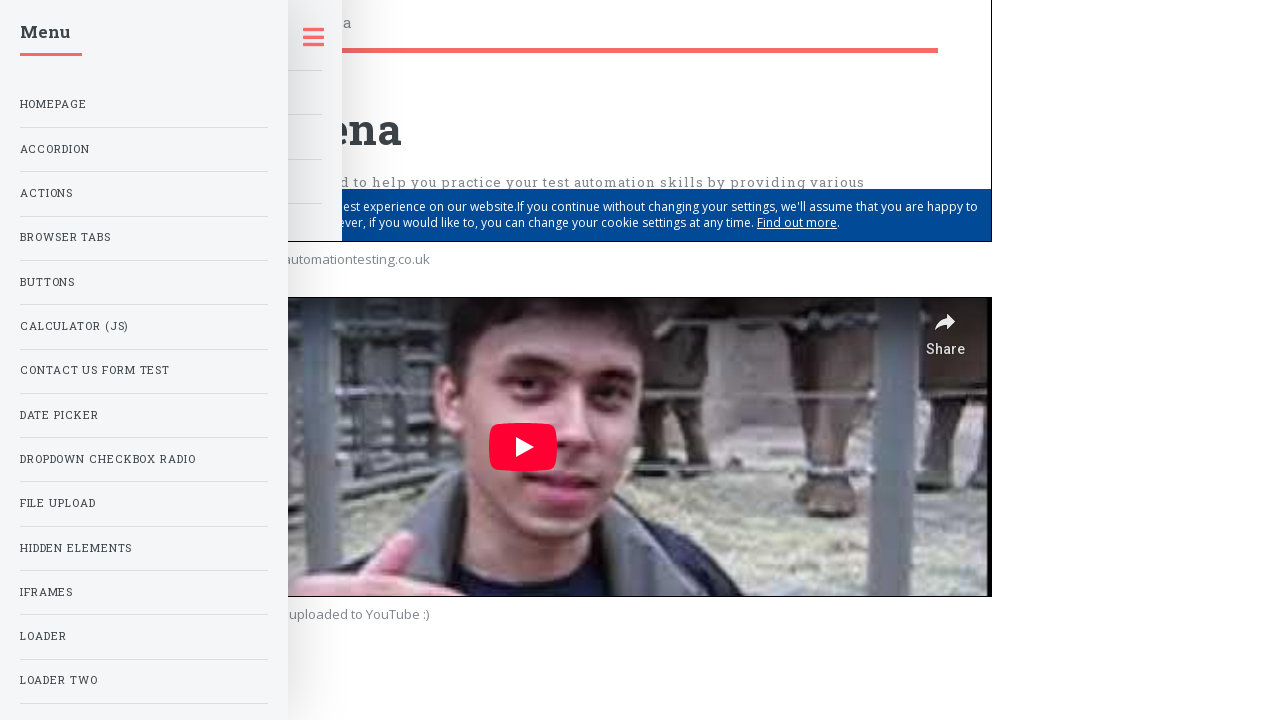

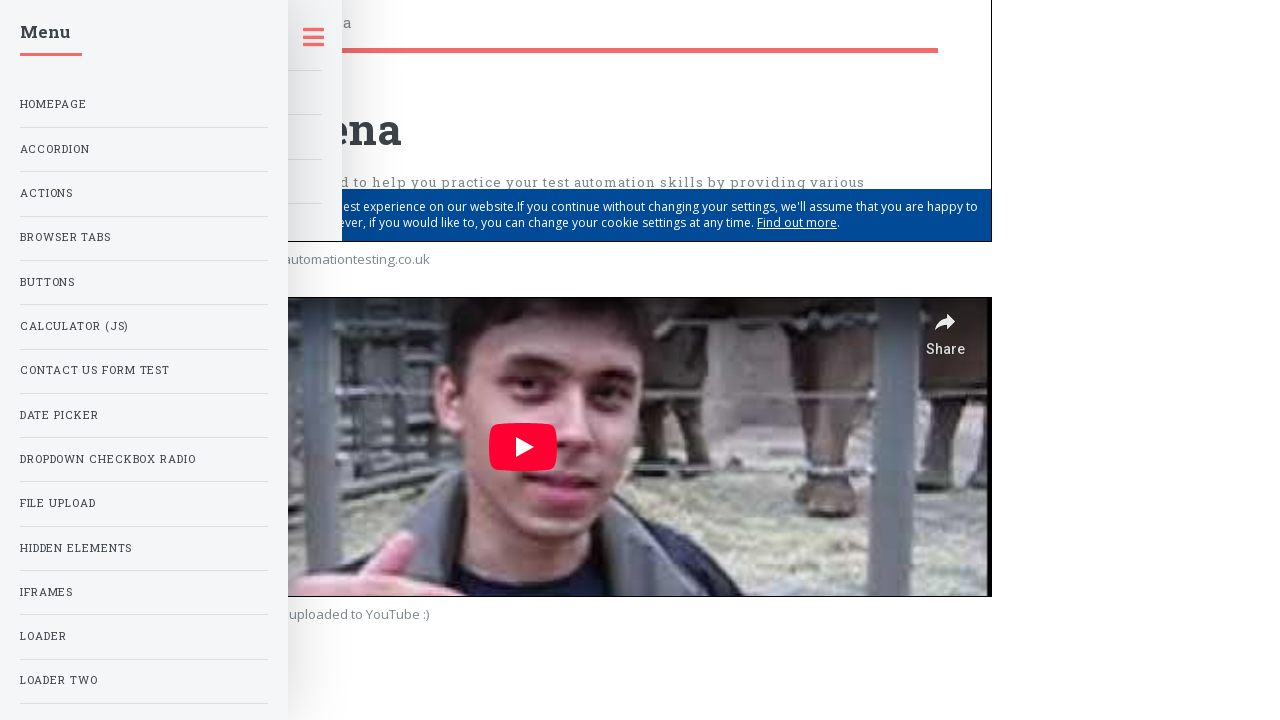